Tests different click interactions including double-click, right-click, and regular click on buttons, verifying the corresponding messages appear.

Starting URL: https://demoqa.com/buttons

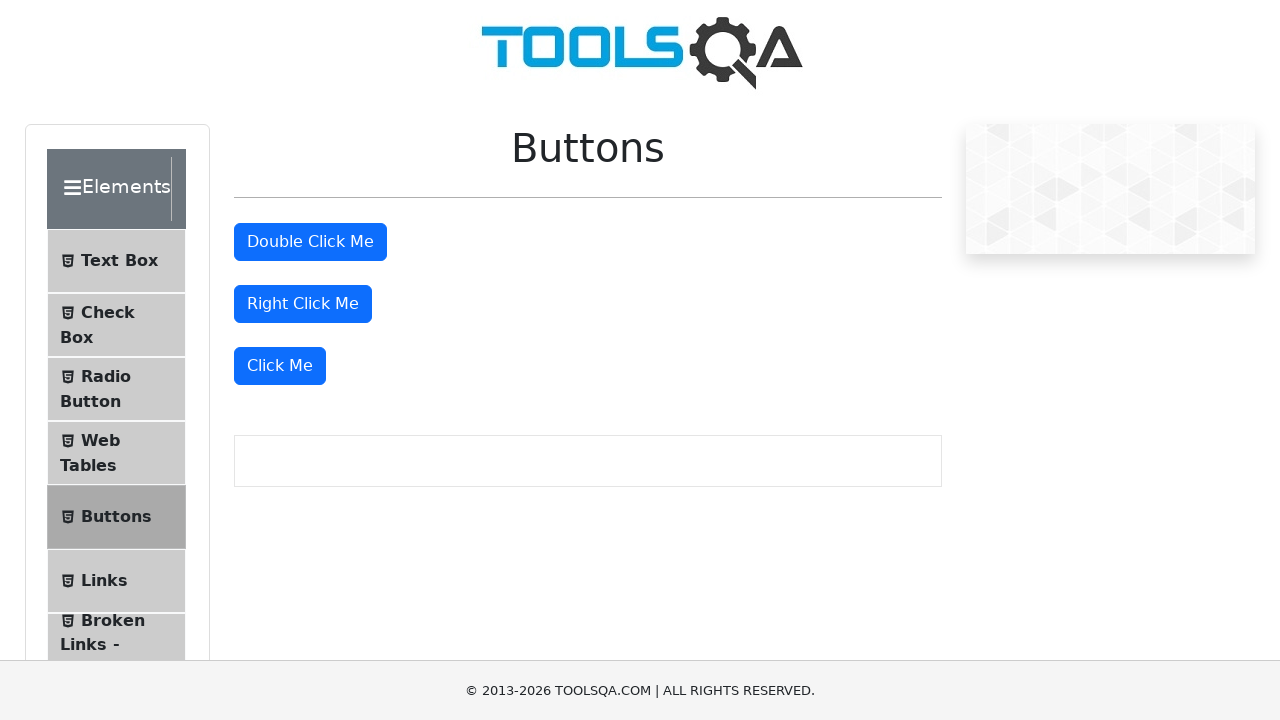

Double-clicked the double click button at (310, 242) on xpath=//button[@id='doubleClickBtn']
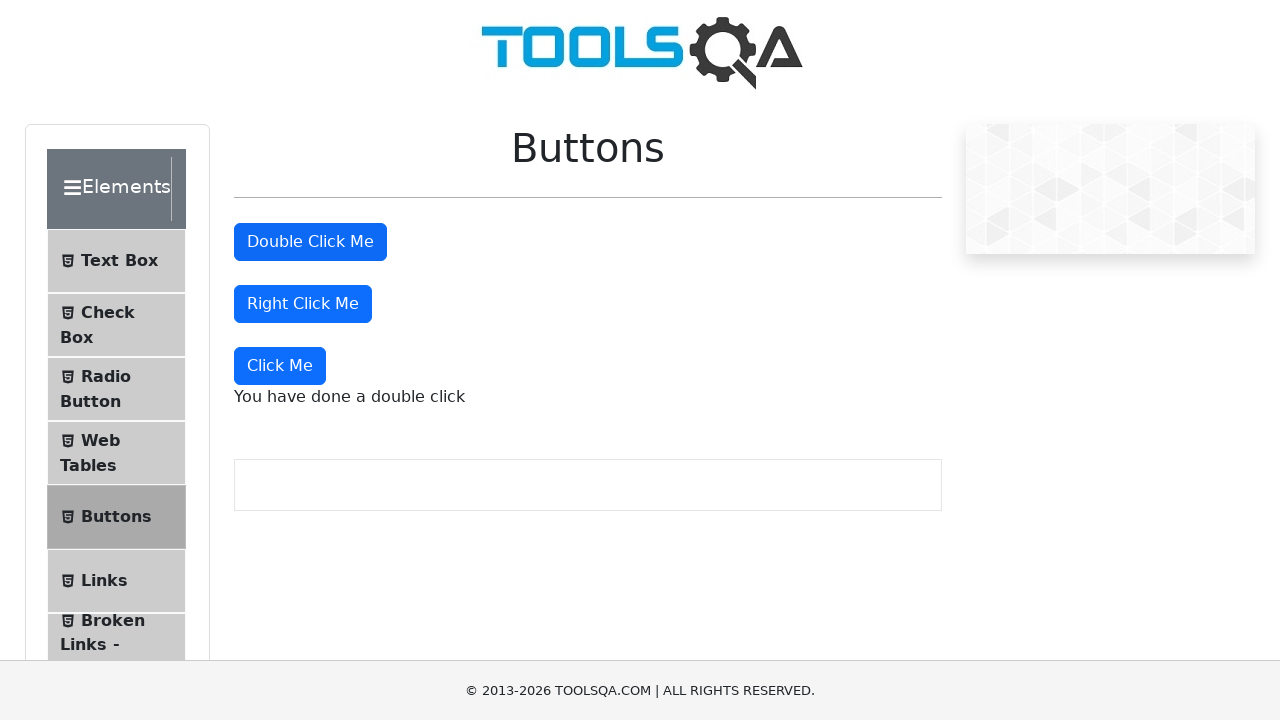

Double click message appeared on page
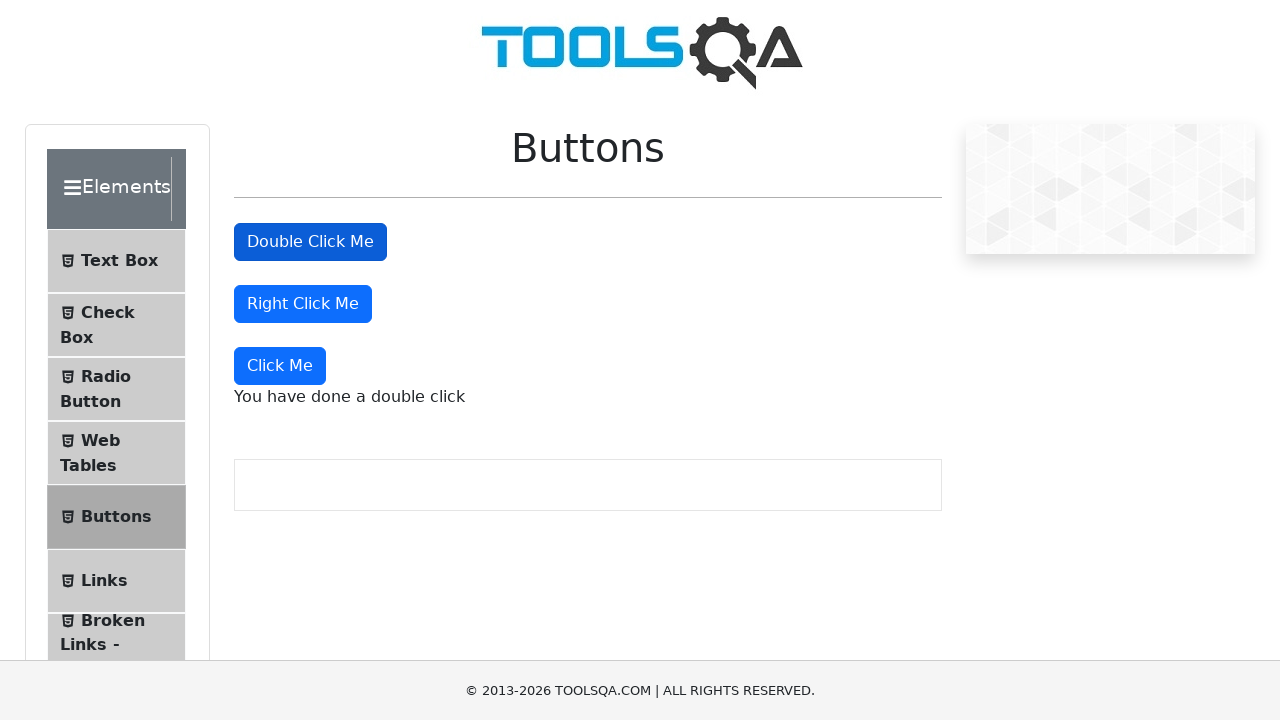

Right-clicked the right click button at (303, 304) on //button[@id='rightClickBtn']
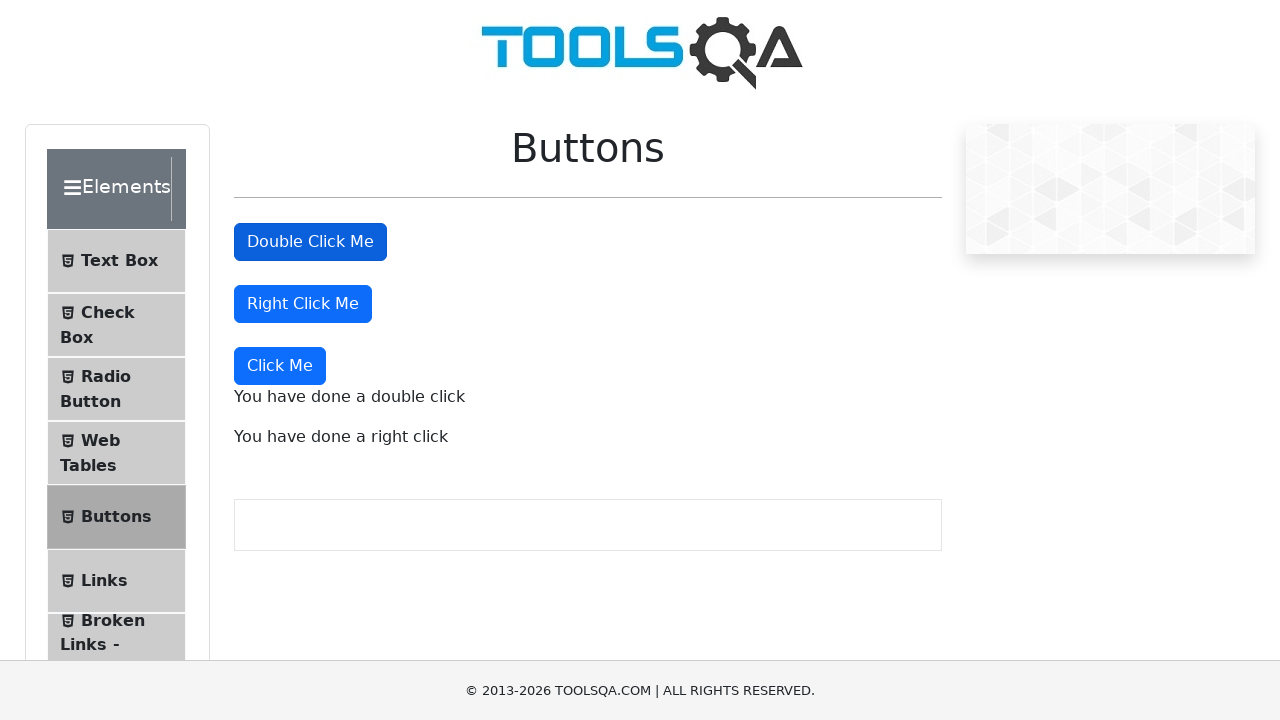

Right click message appeared on page
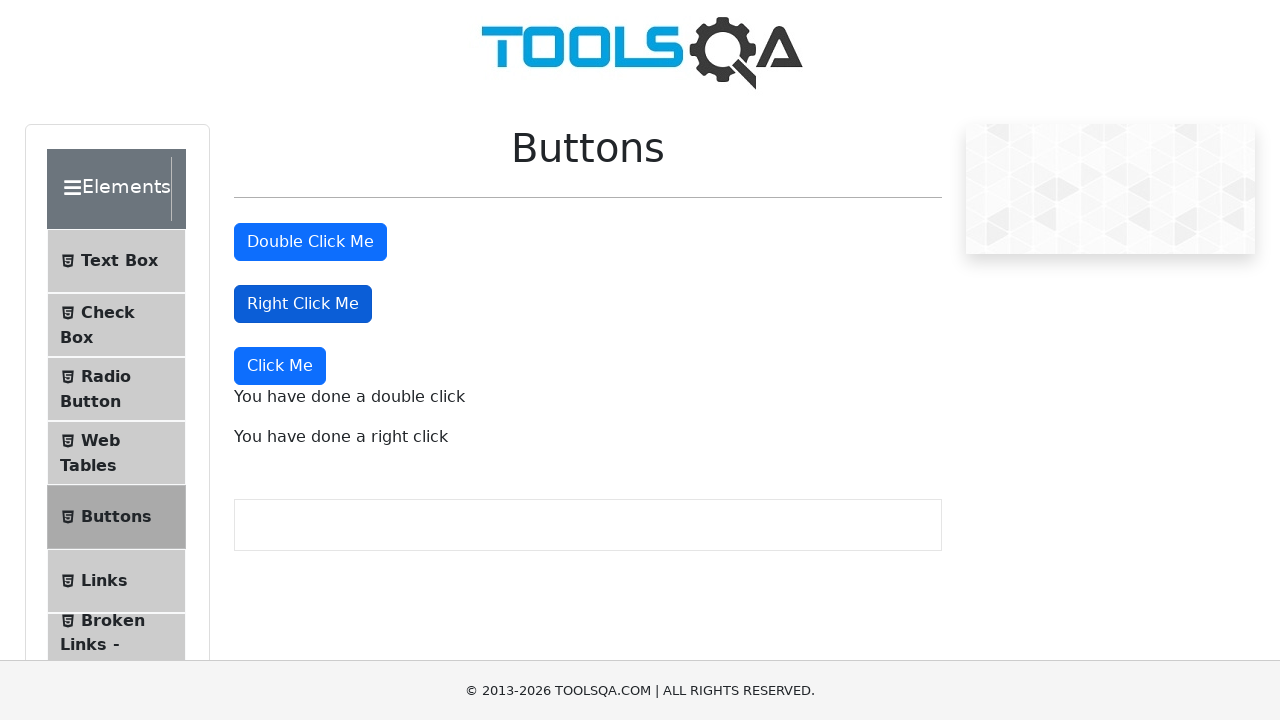

Clicked the dynamic click button at (280, 366) on xpath=//button[@type='button' and (text()='Click Me')]
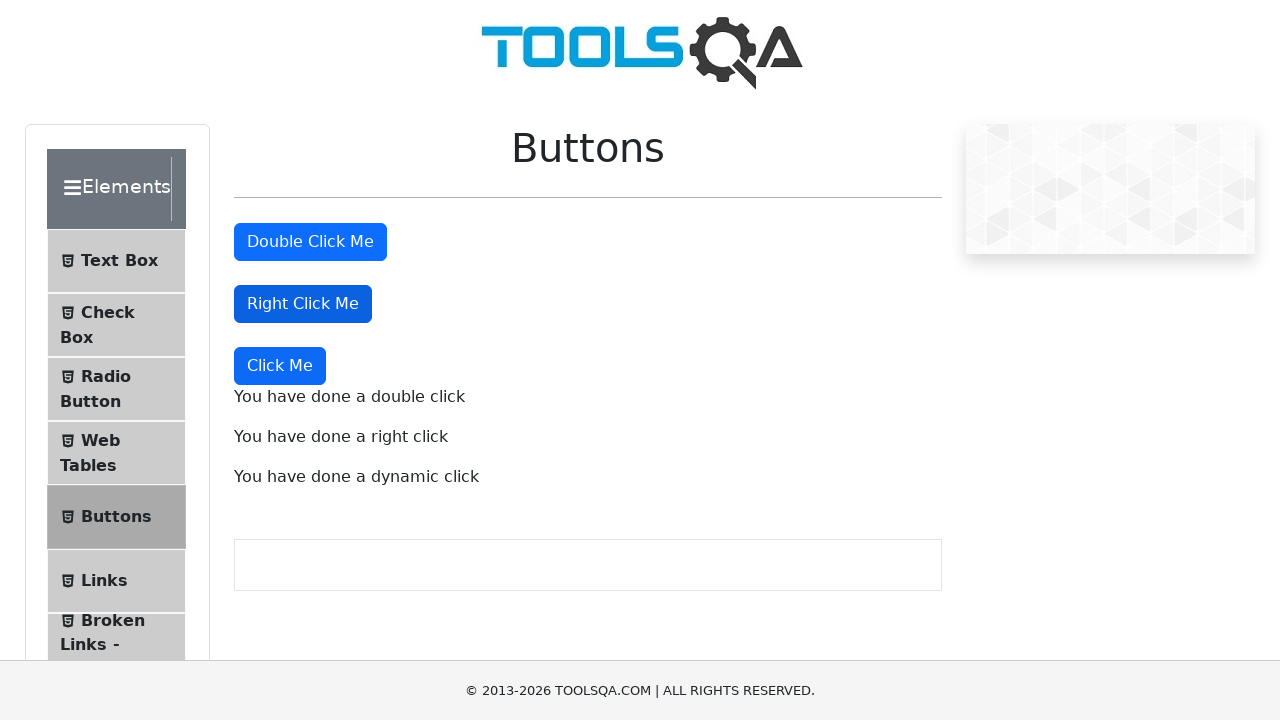

Dynamic click message appeared on page
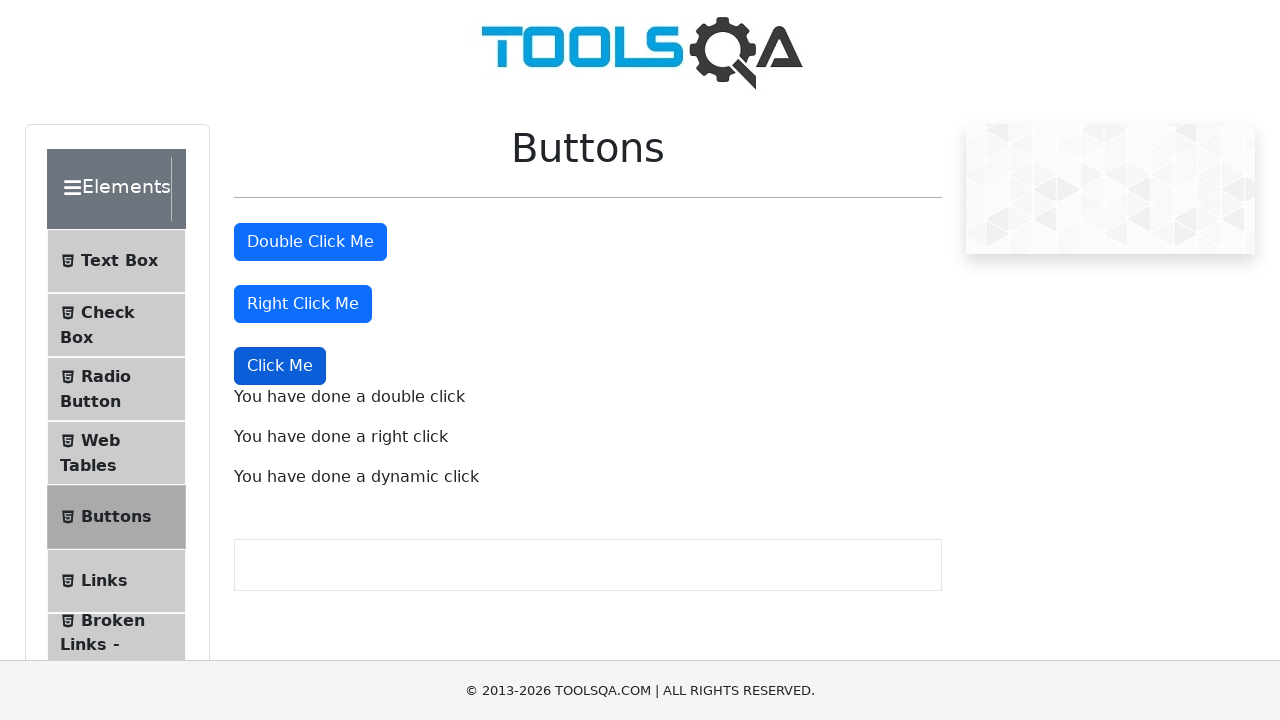

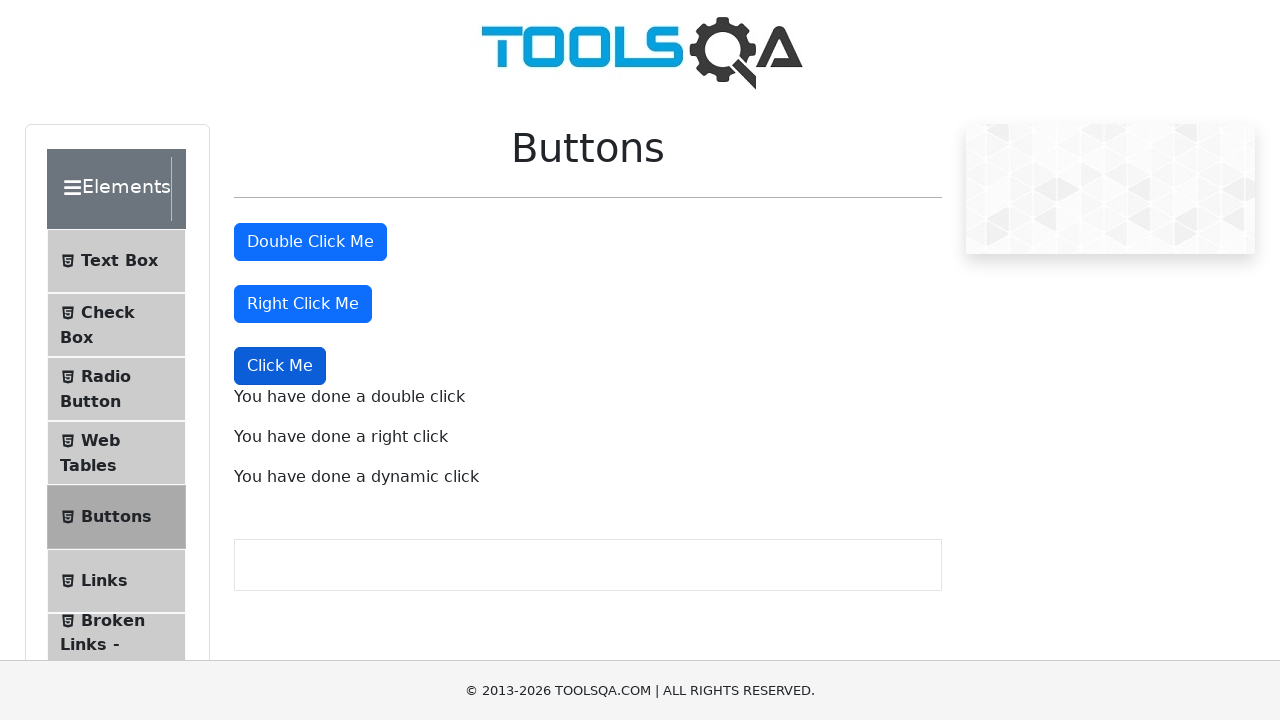